Tests the advanced search functionality on the BOJA (Boletín Oficial de la Junta de Andalucía) website by entering a search query, selecting sort options (by date, descending order), and submitting the search form.

Starting URL: https://www.juntadeandalucia.es/eboja/buscador/

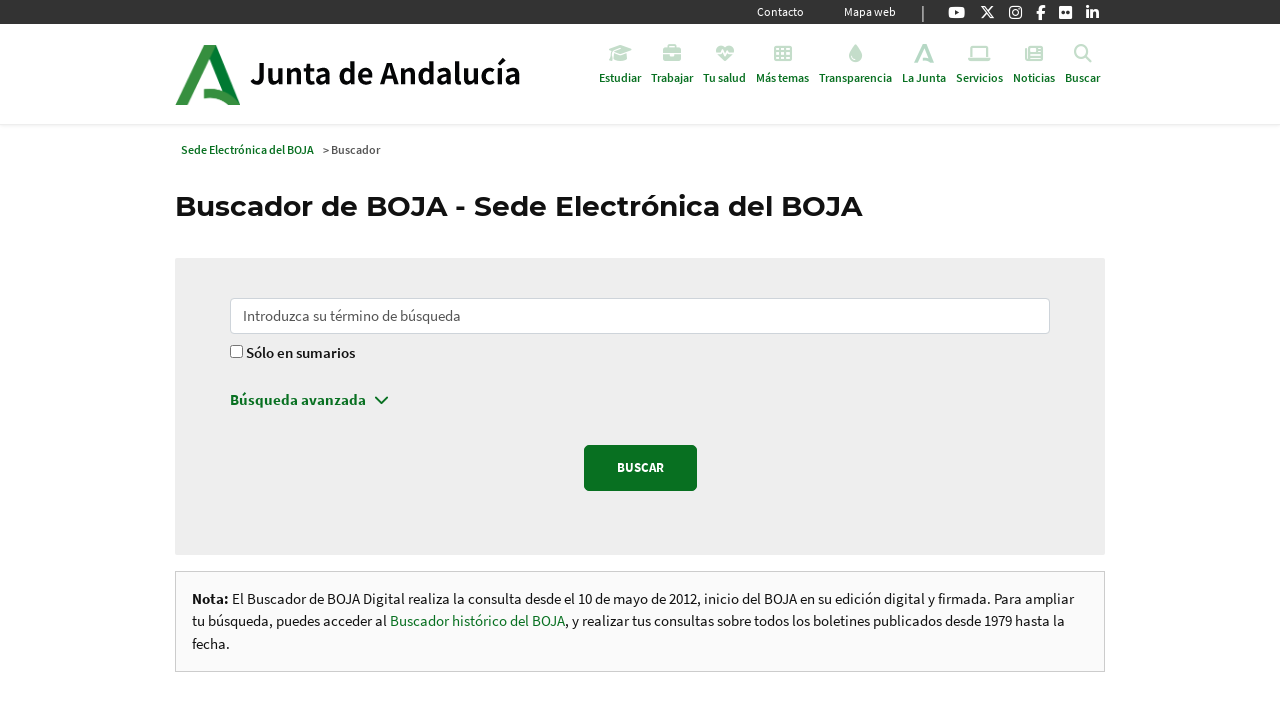

Filled search bar with 'ingeniero/a de caminos' on #q
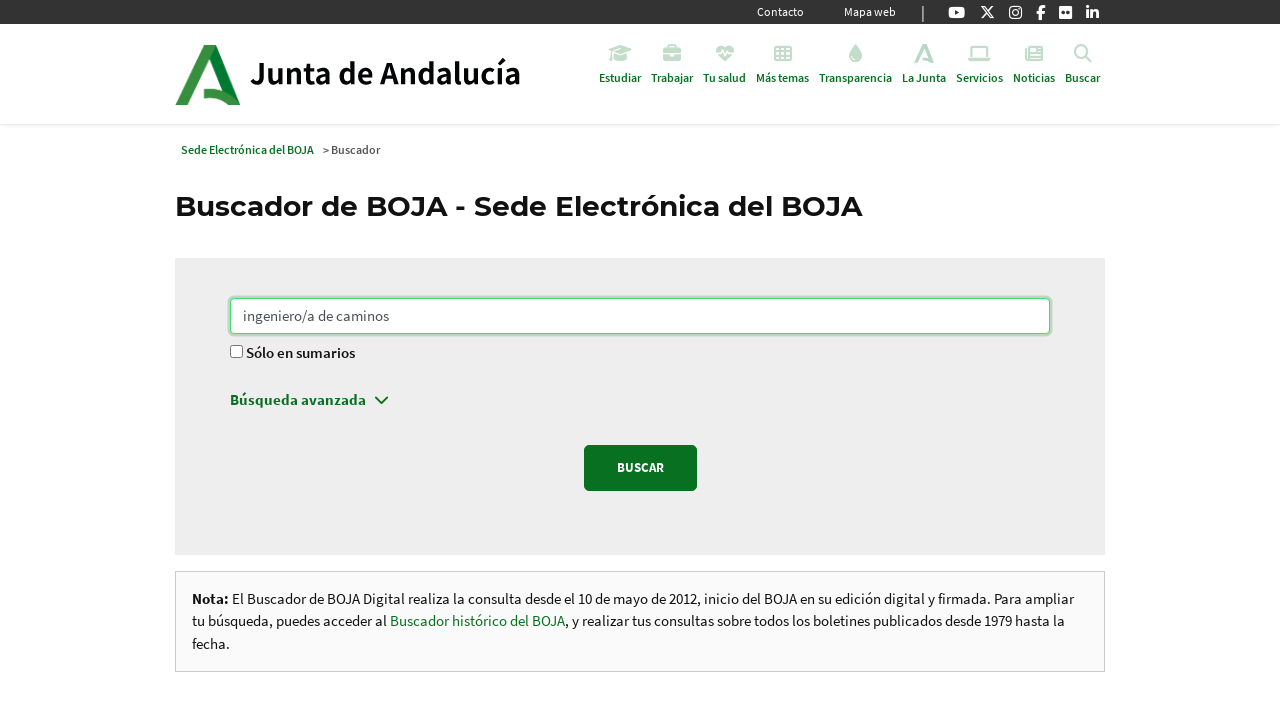

Clicked advanced search button at (640, 405) on .pl-0
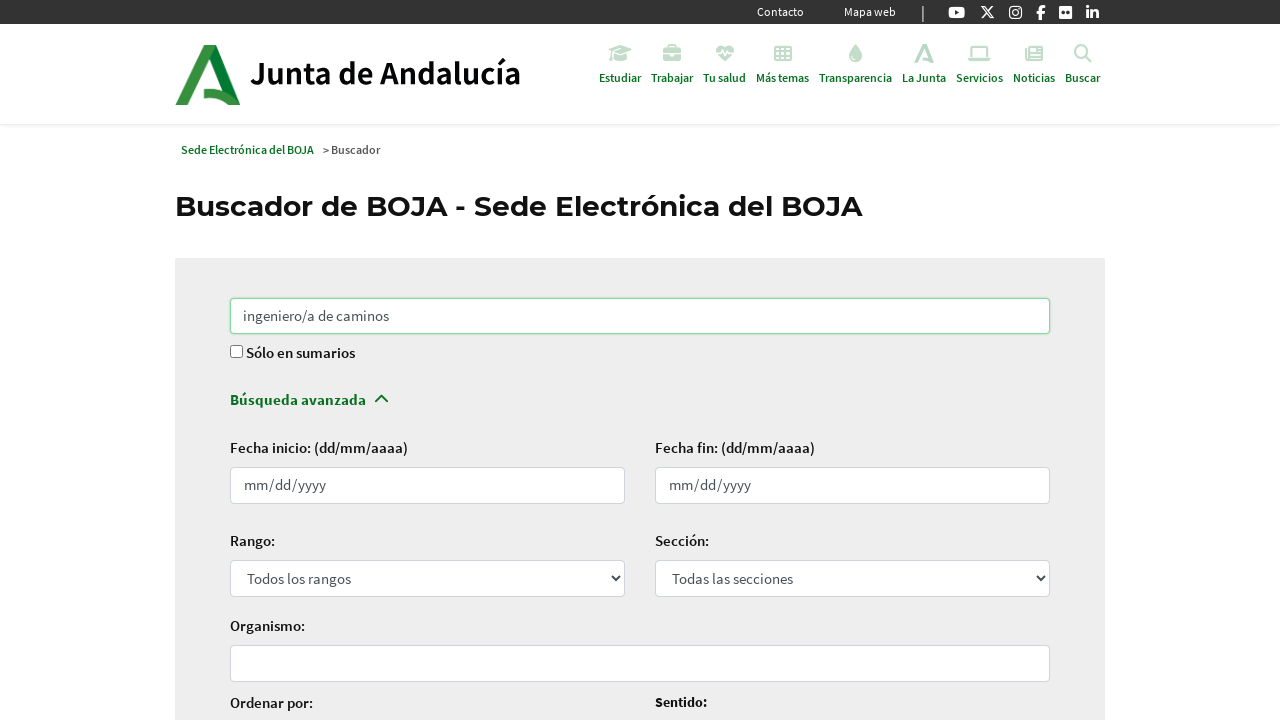

Selected sort by date option from dropdown on #ordenacion
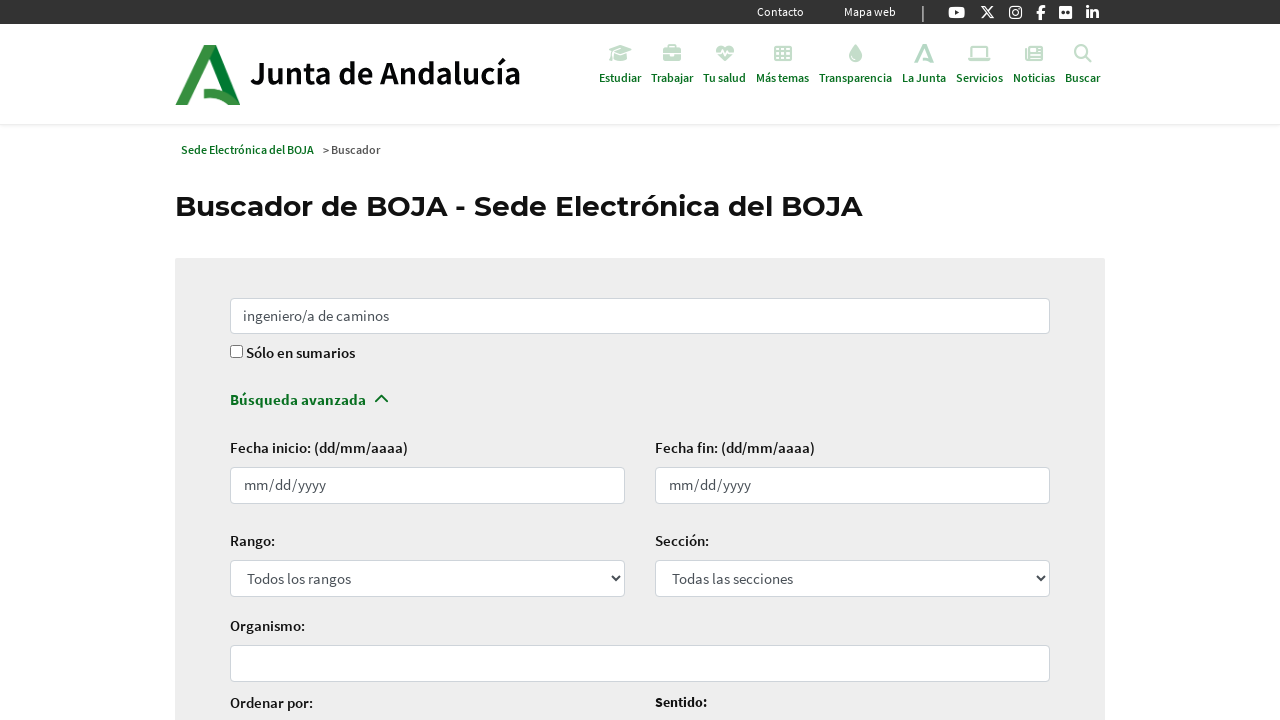

Selected descending order for search results at (662, 360) on #sentido_ordenacion-descendente
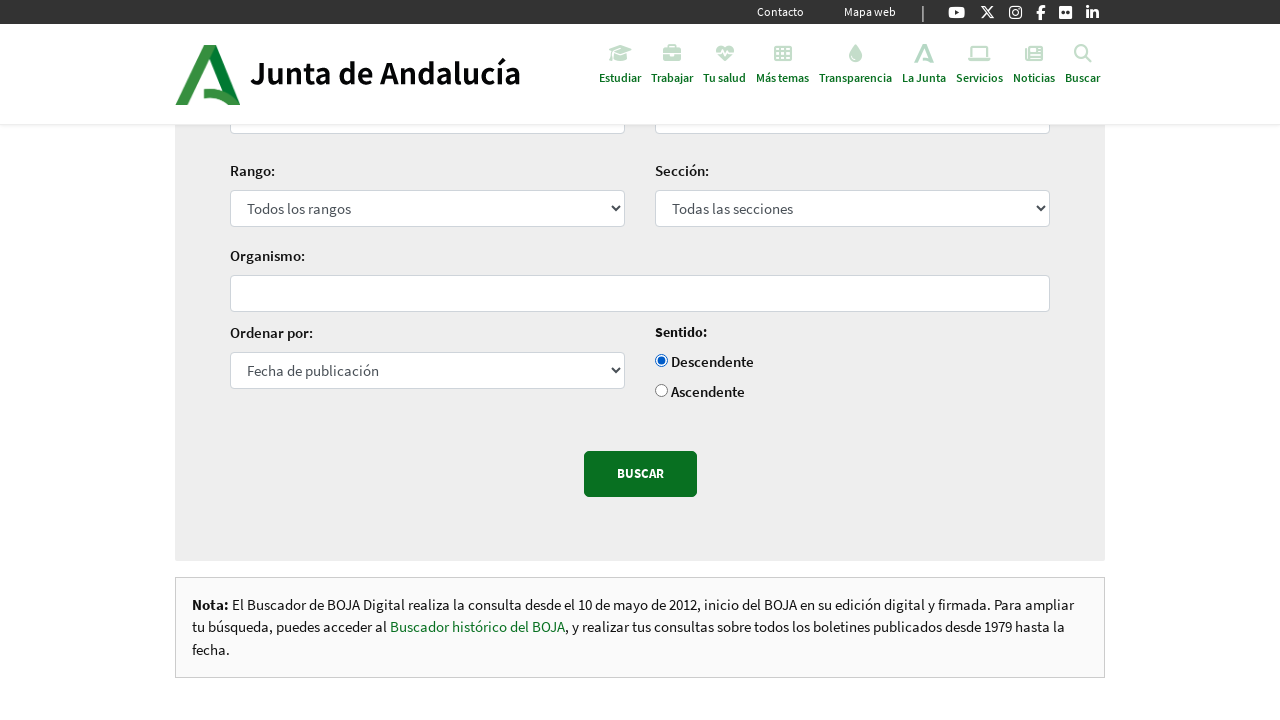

Clicked search button to submit advanced search form at (640, 474) on .btn.btn-primary.btn-lg
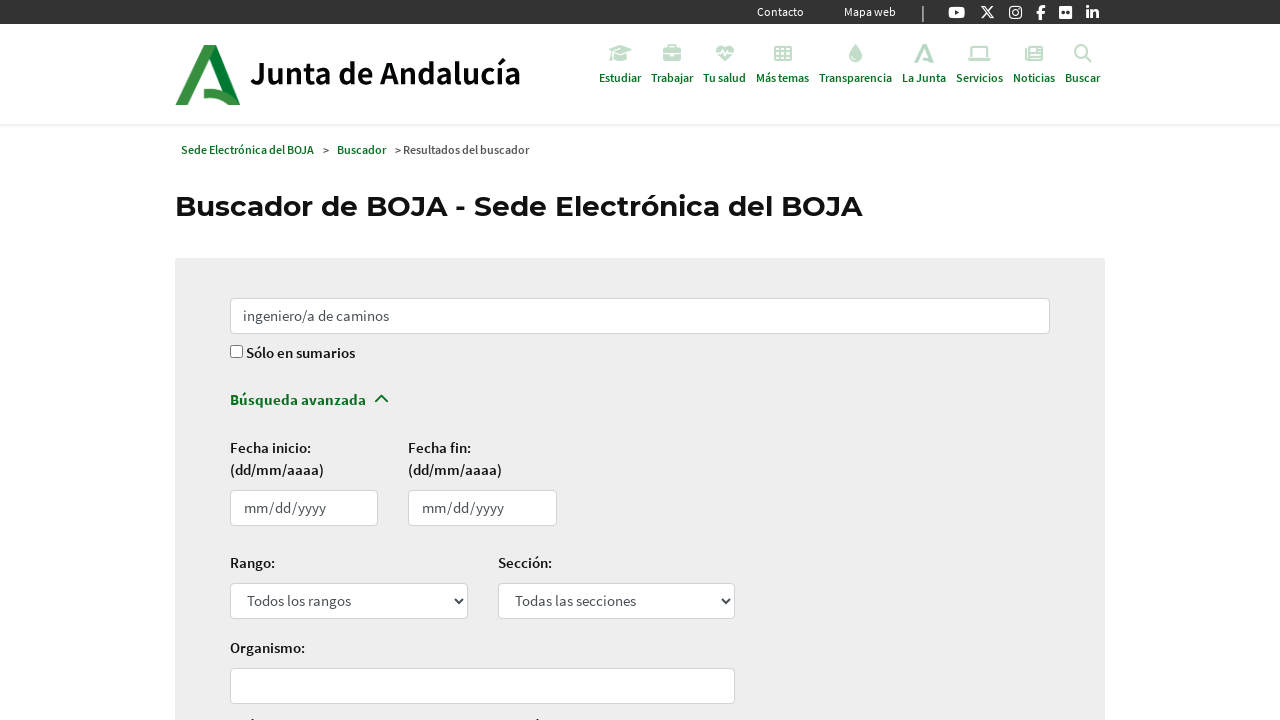

Search results loaded successfully
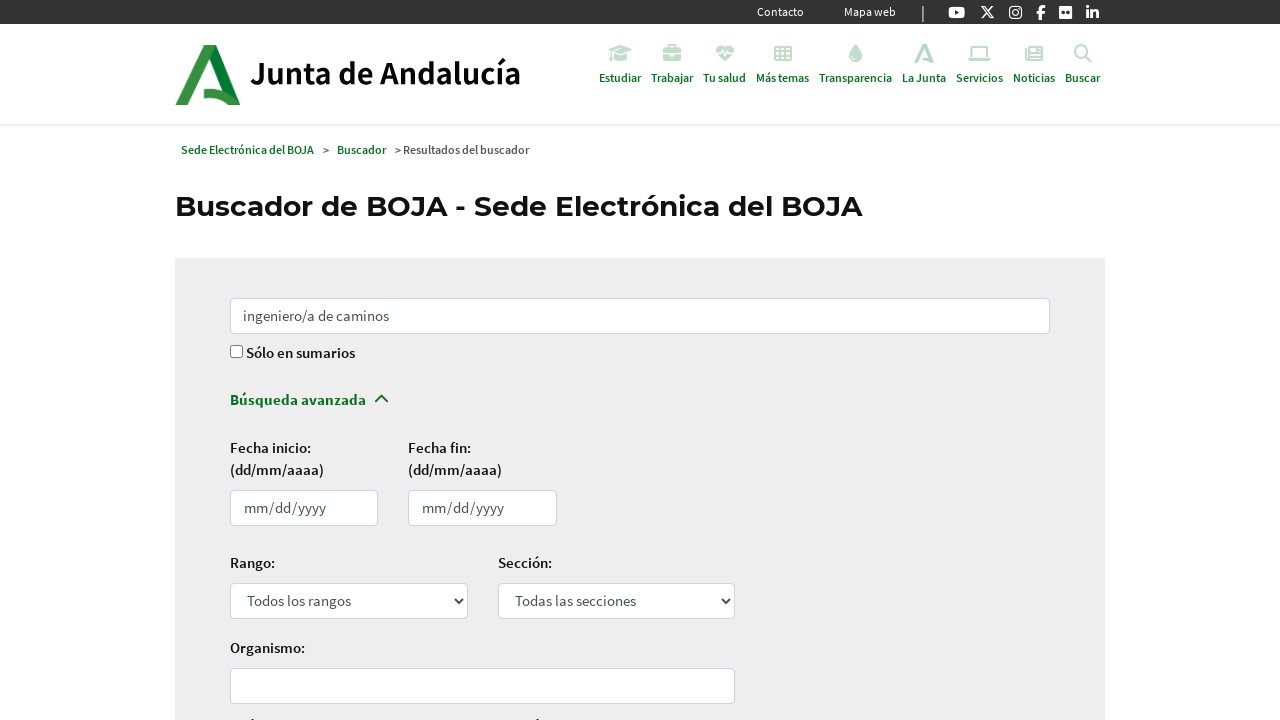

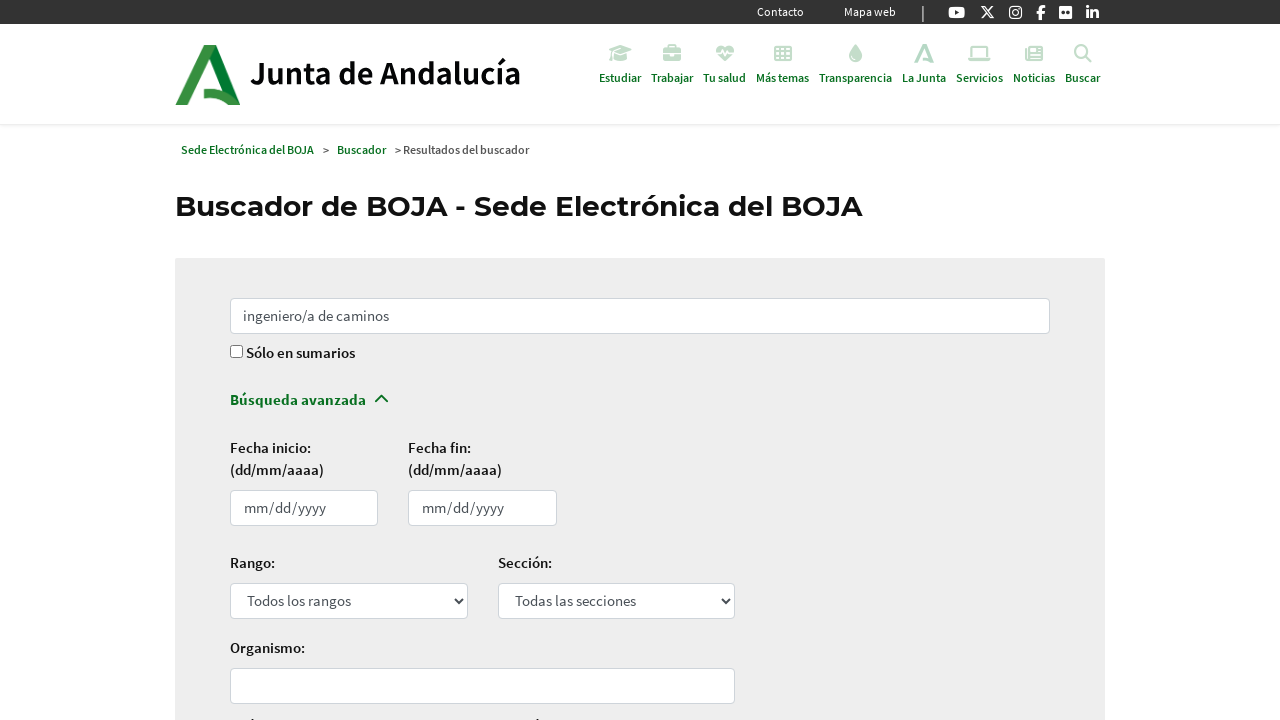